Tests responsive design by resizing the browser window and verifying that the Contacts link becomes hidden at smaller viewport sizes

Starting URL: https://www.duotech.io/

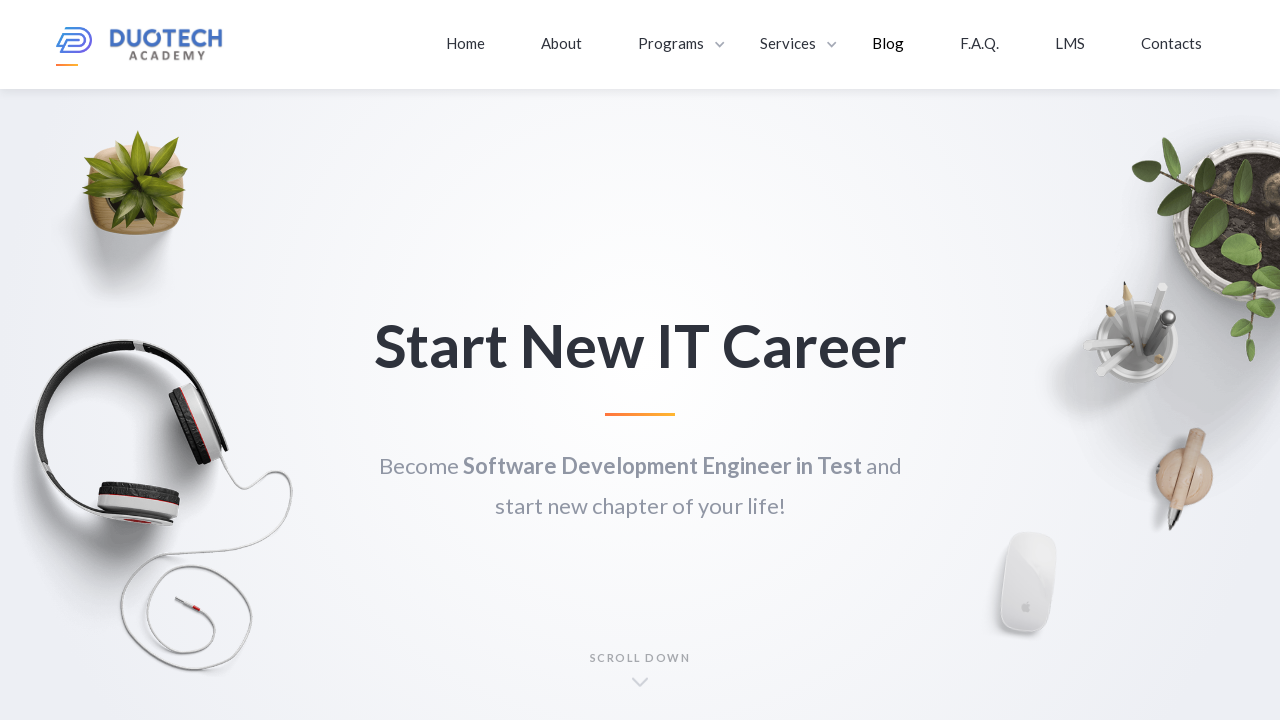

Set viewport size to 800x898 to test responsive design
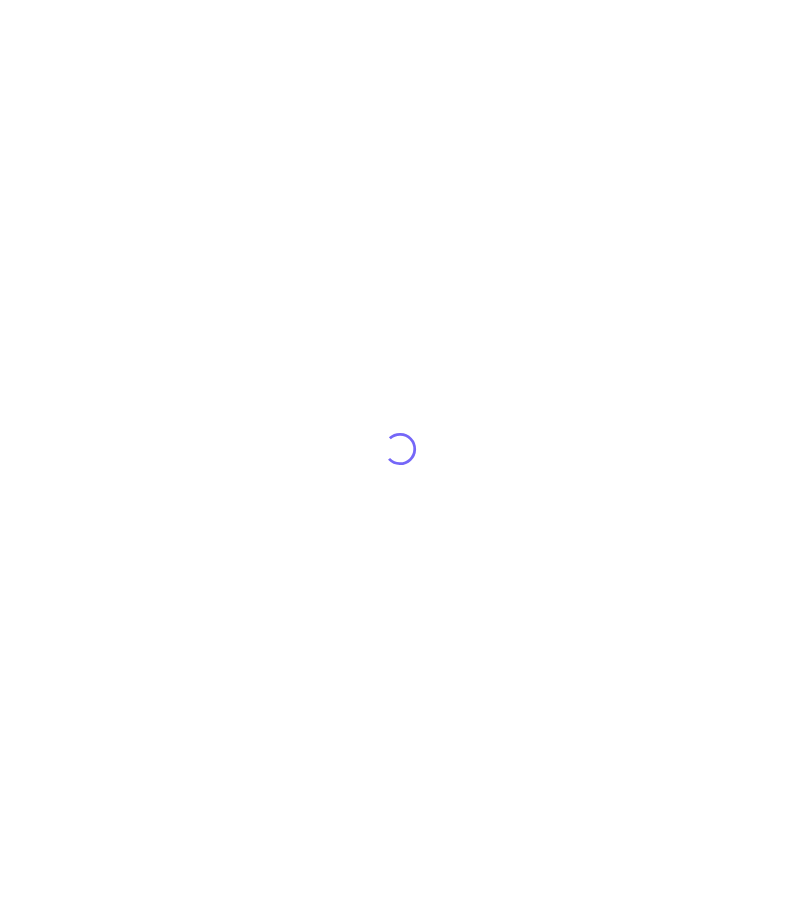

Located Contacts link element
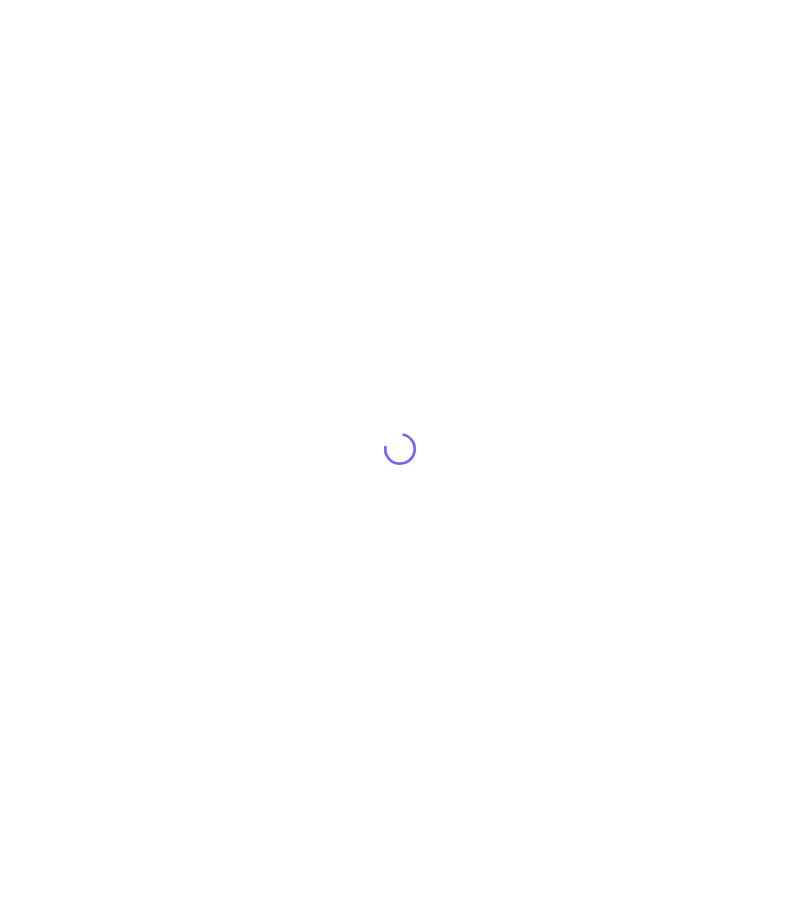

Verified that Contacts link is hidden at 800x898 viewport size
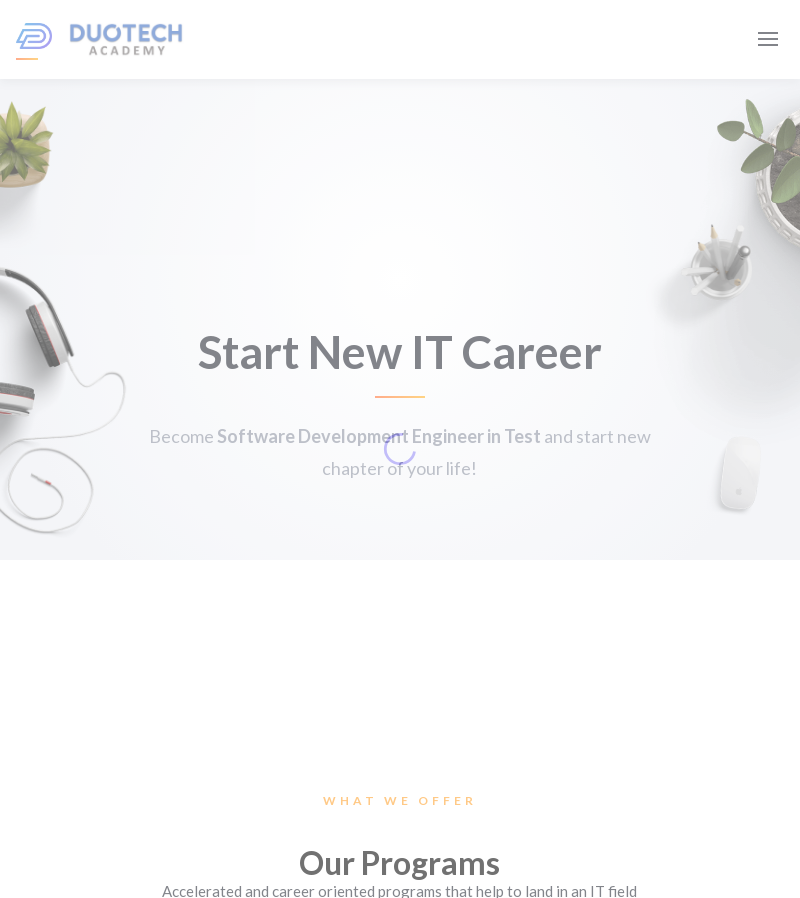

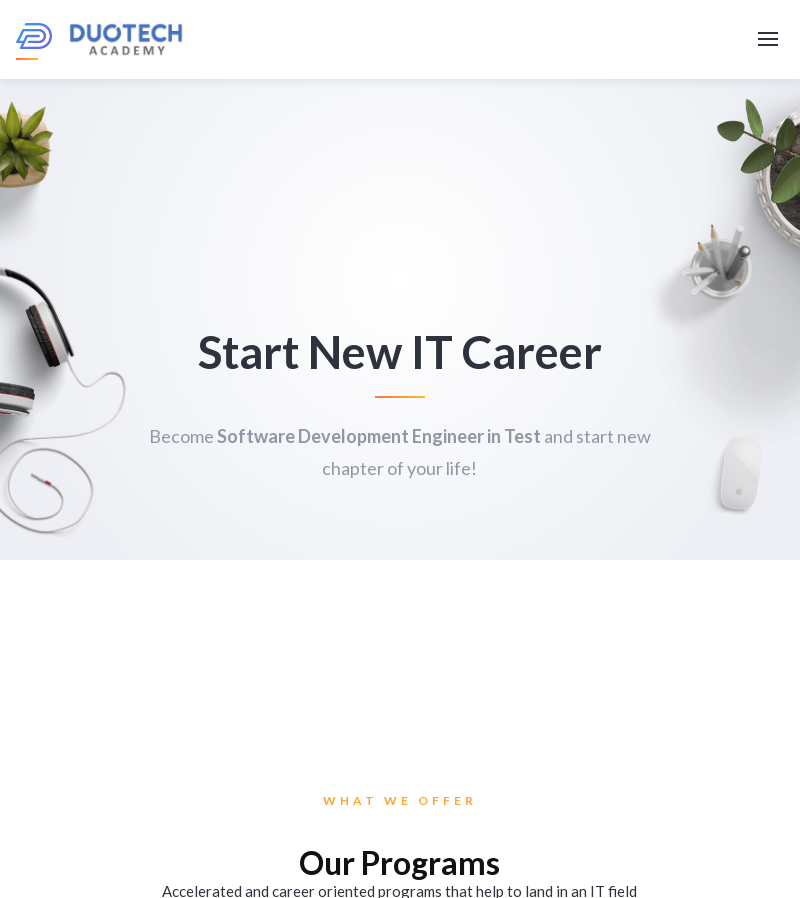